Tests dynamic loading by clicking the Start button and waiting for the "Hello World!" text to become visible

Starting URL: https://automationfc.github.io/dynamic-loading/

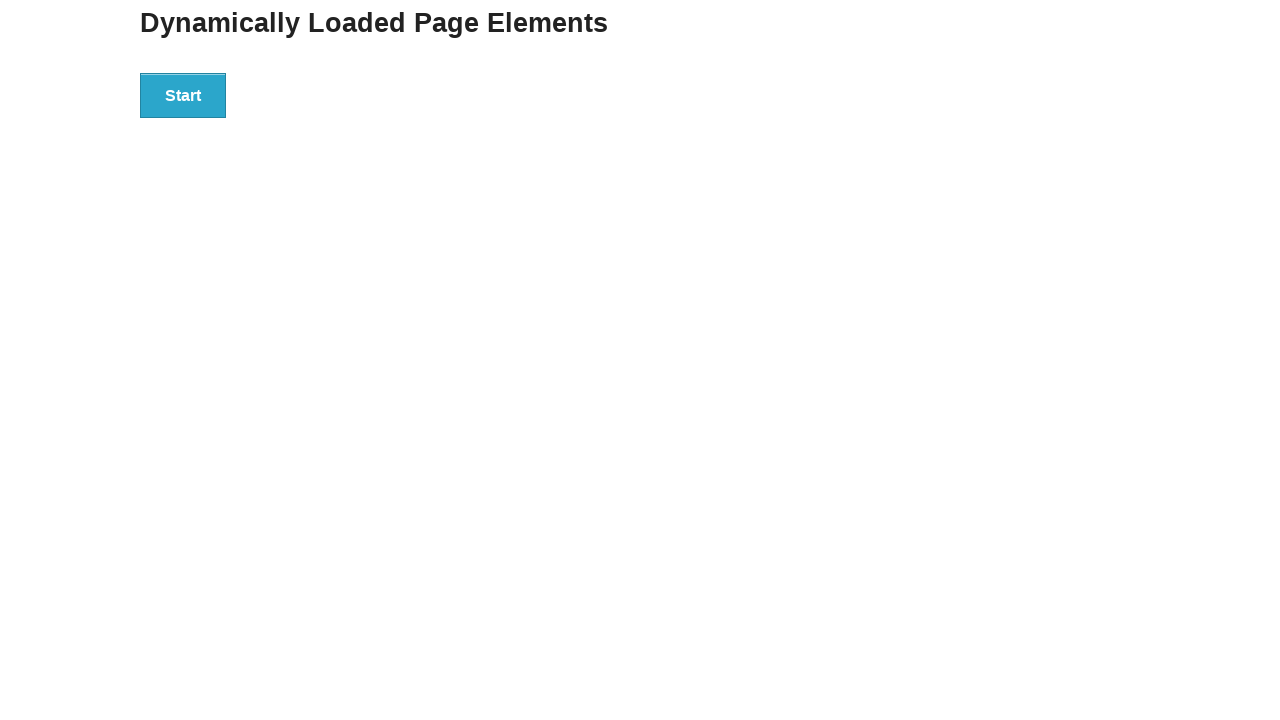

Clicked the Start button at (183, 95) on xpath=//*[text()='Start']
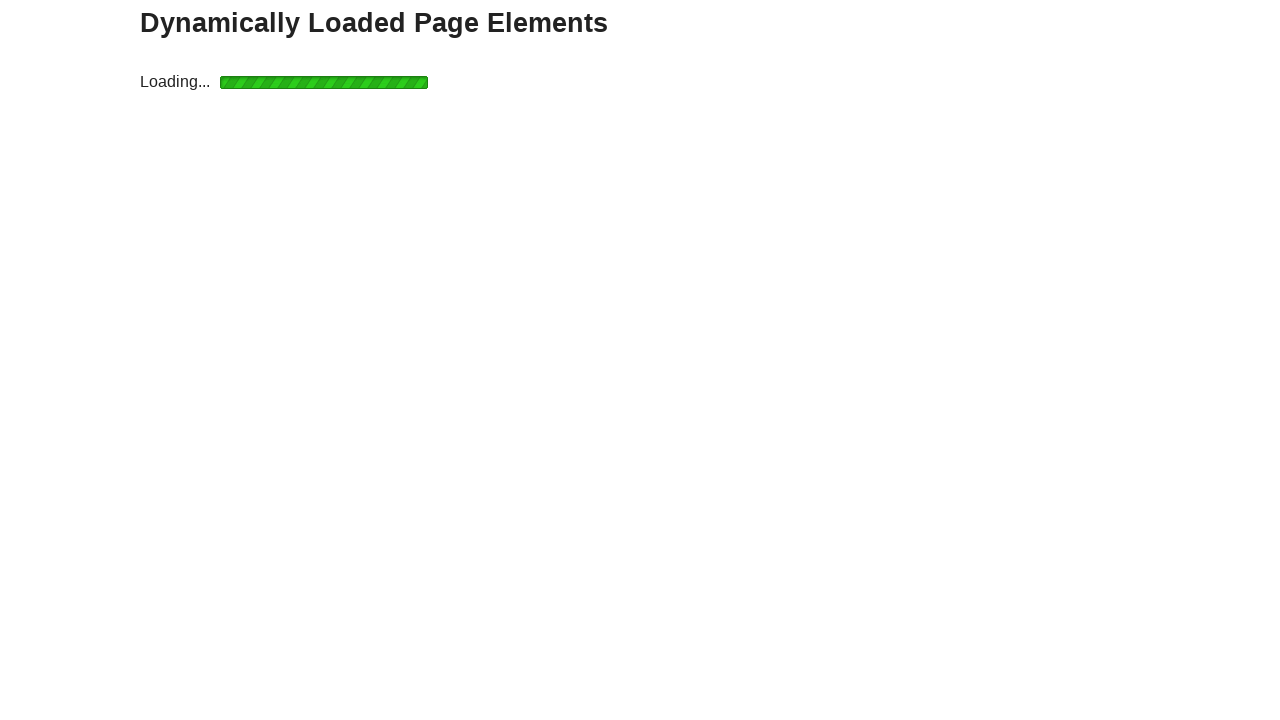

Waited for 'Hello World!' text to become visible
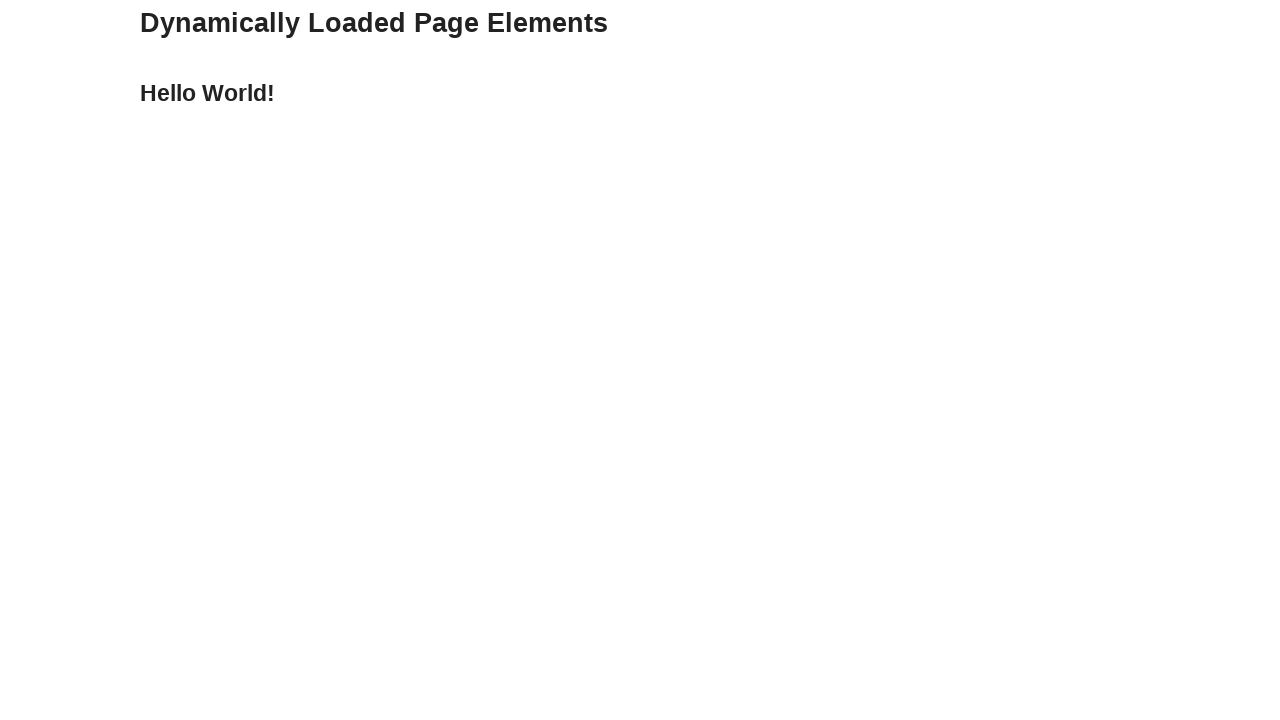

Verified 'Hello World!' text is visible
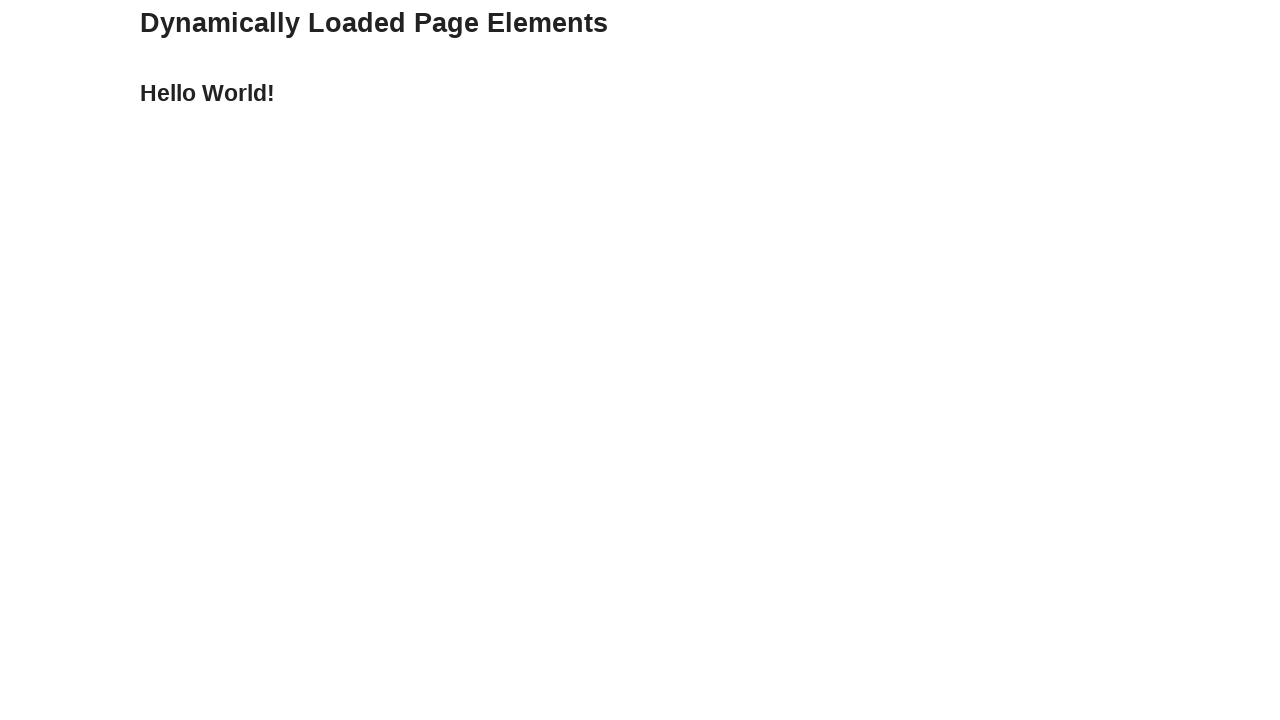

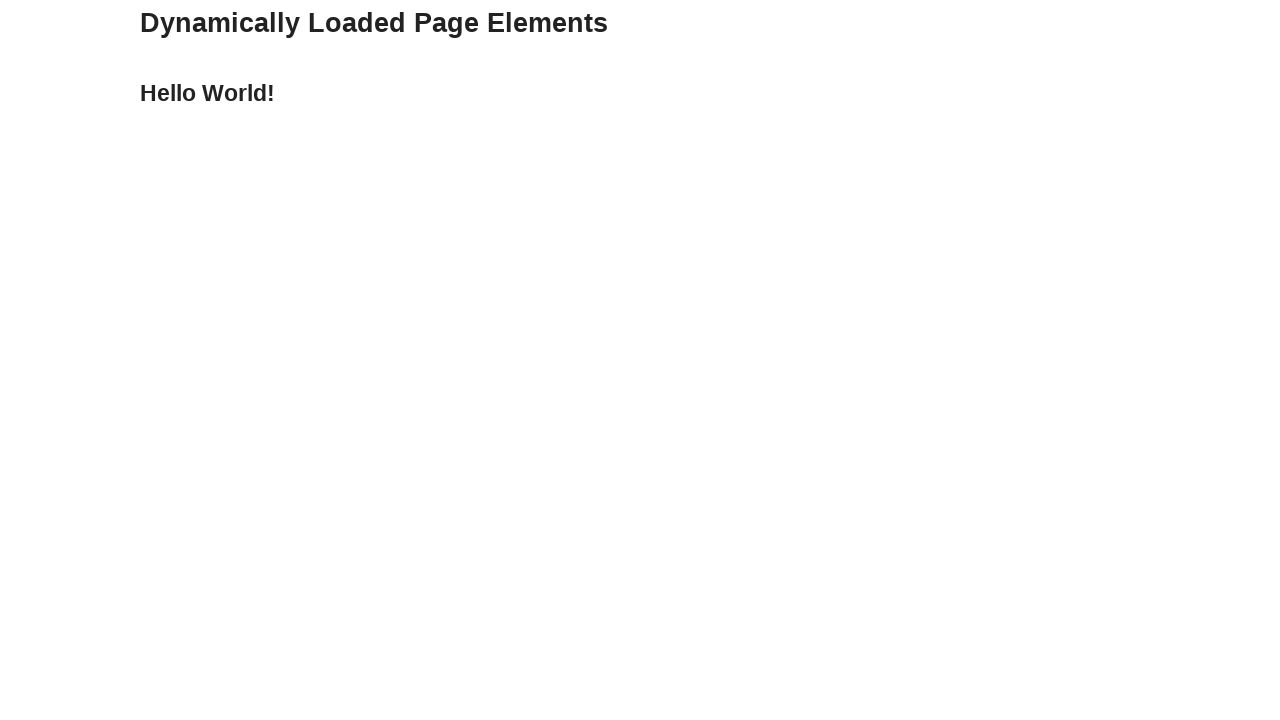